Tests form submission on Angular practice site by filling email, password, checking a checkbox, selecting a radio button, and verifying success message

Starting URL: https://rahulshettyacademy.com/angularpractice/

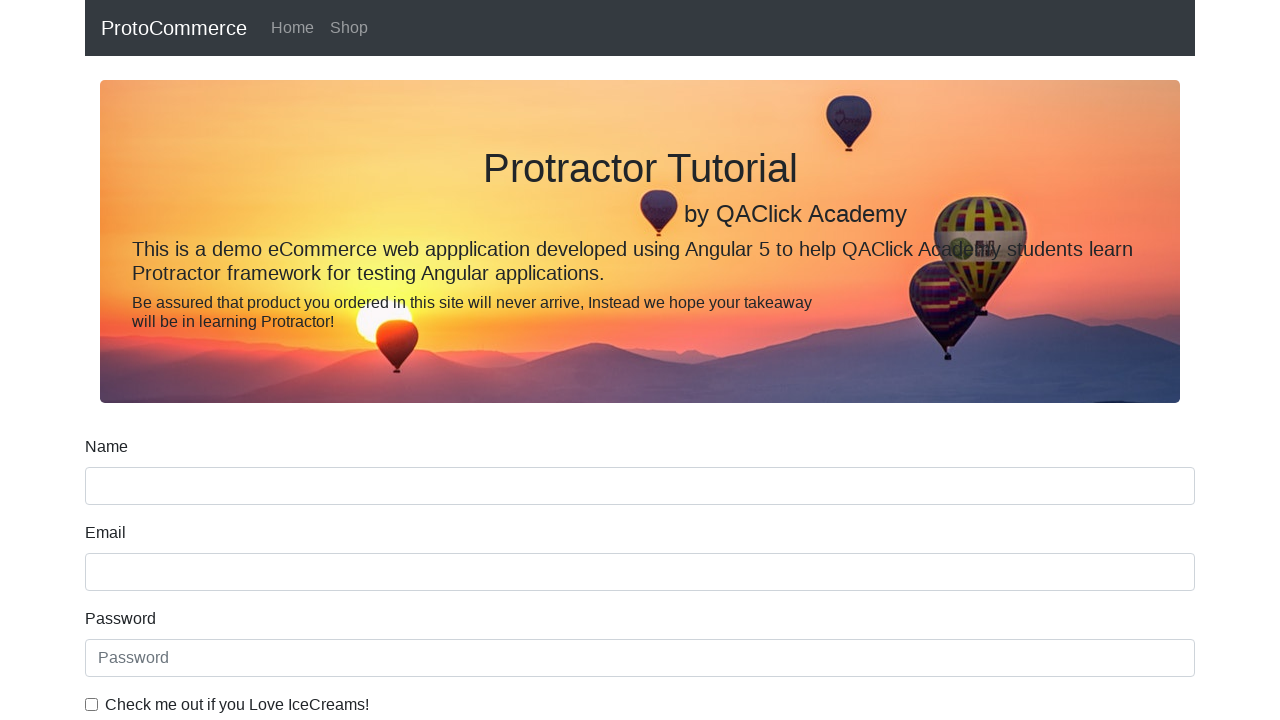

Filled email field with 'test@gmail.com' on input[name='email']
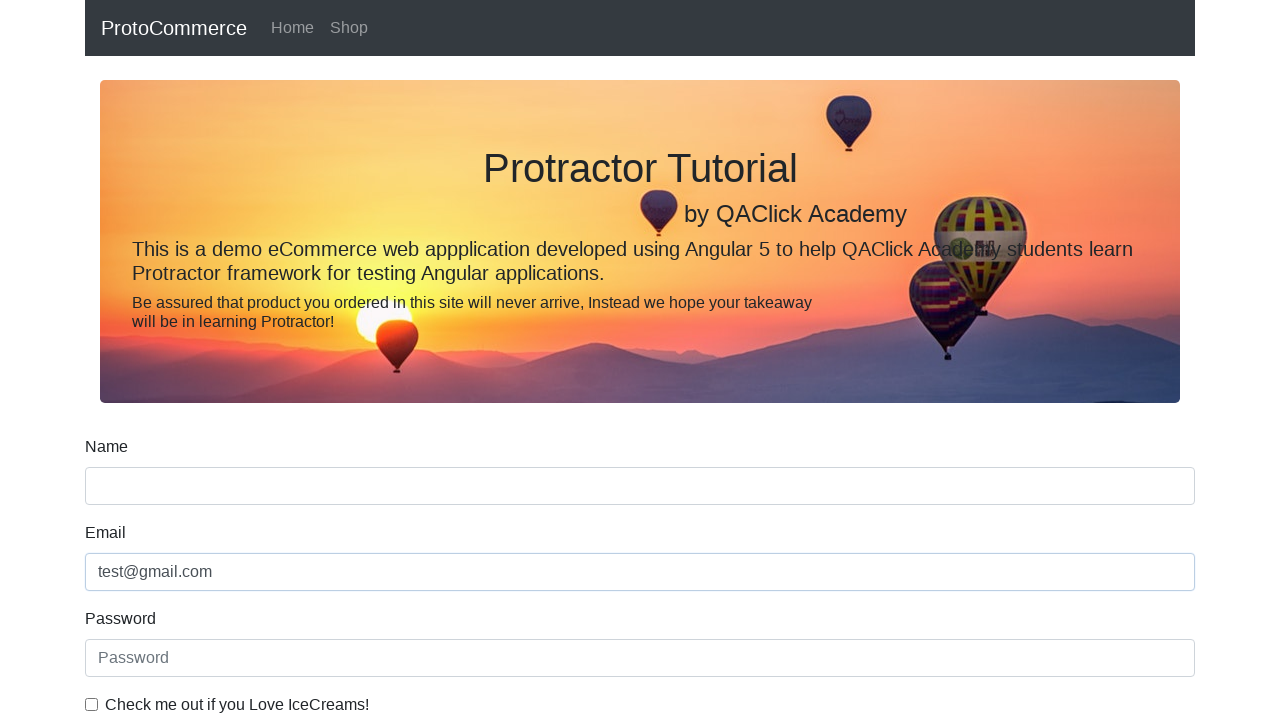

Filled password field with '123456' on #exampleInputPassword1
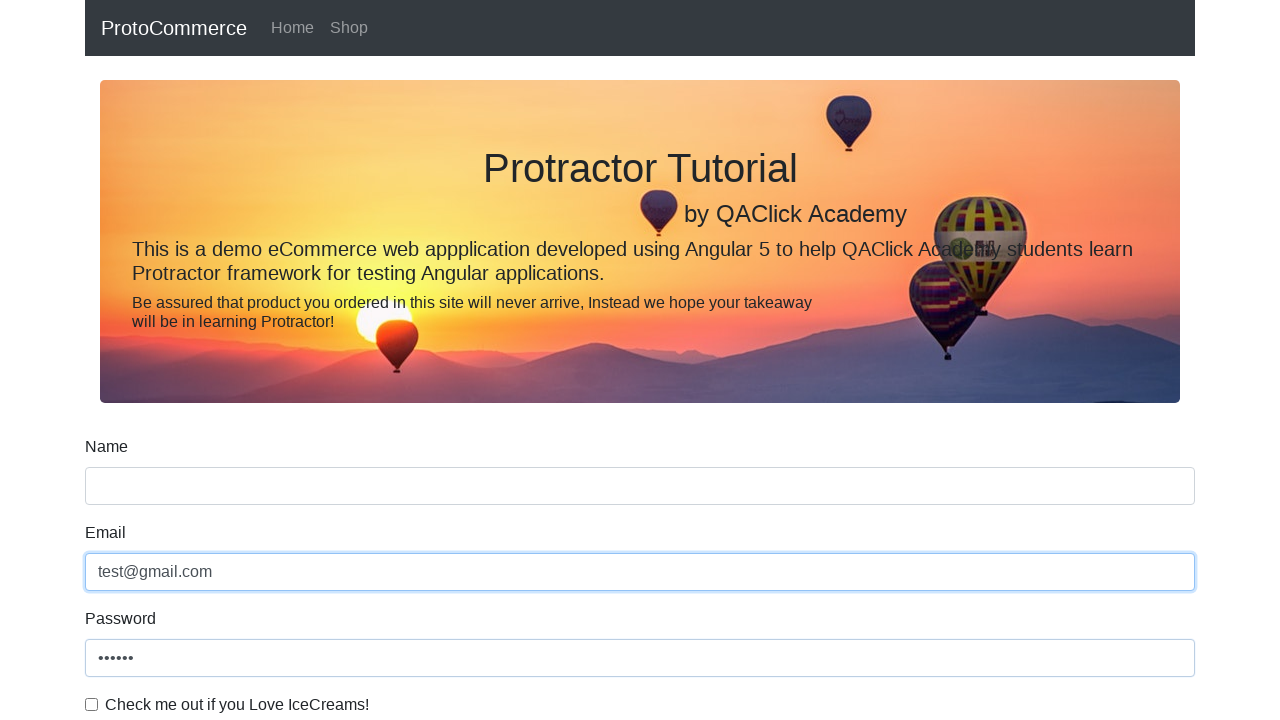

Checked the checkbox at (92, 704) on #exampleCheck1
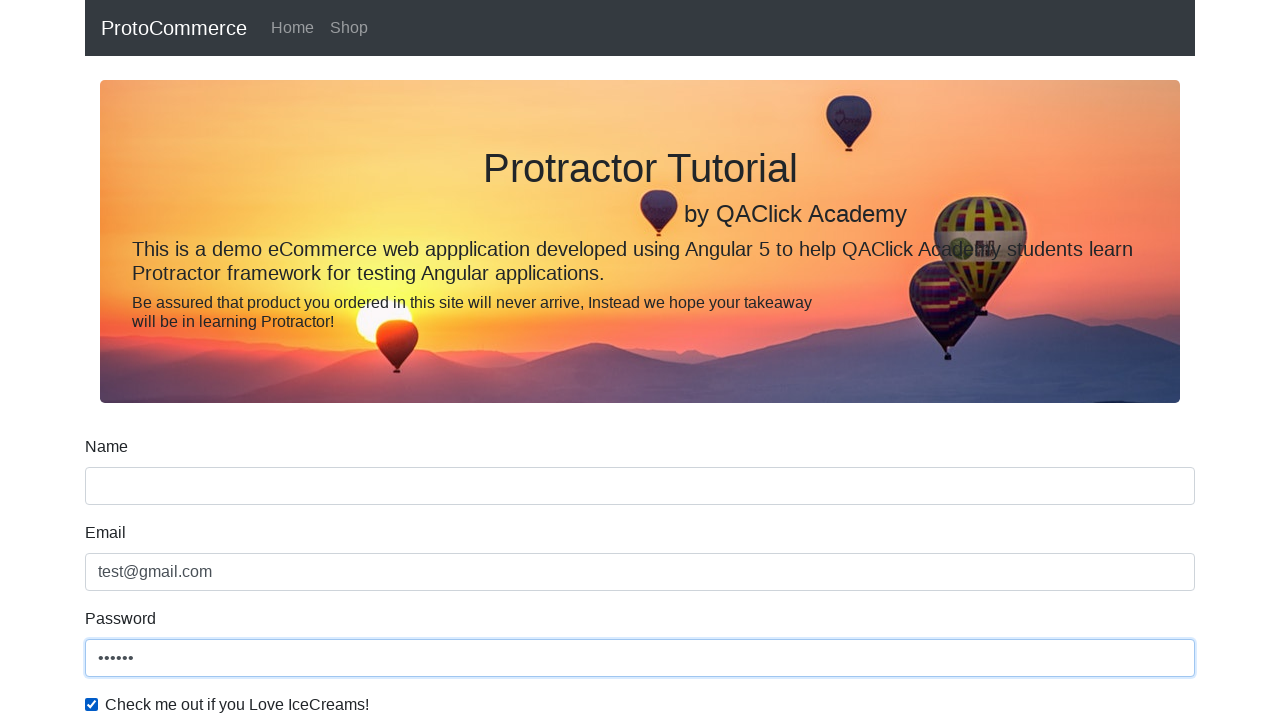

Clicked submit button at (123, 491) on .btn-success
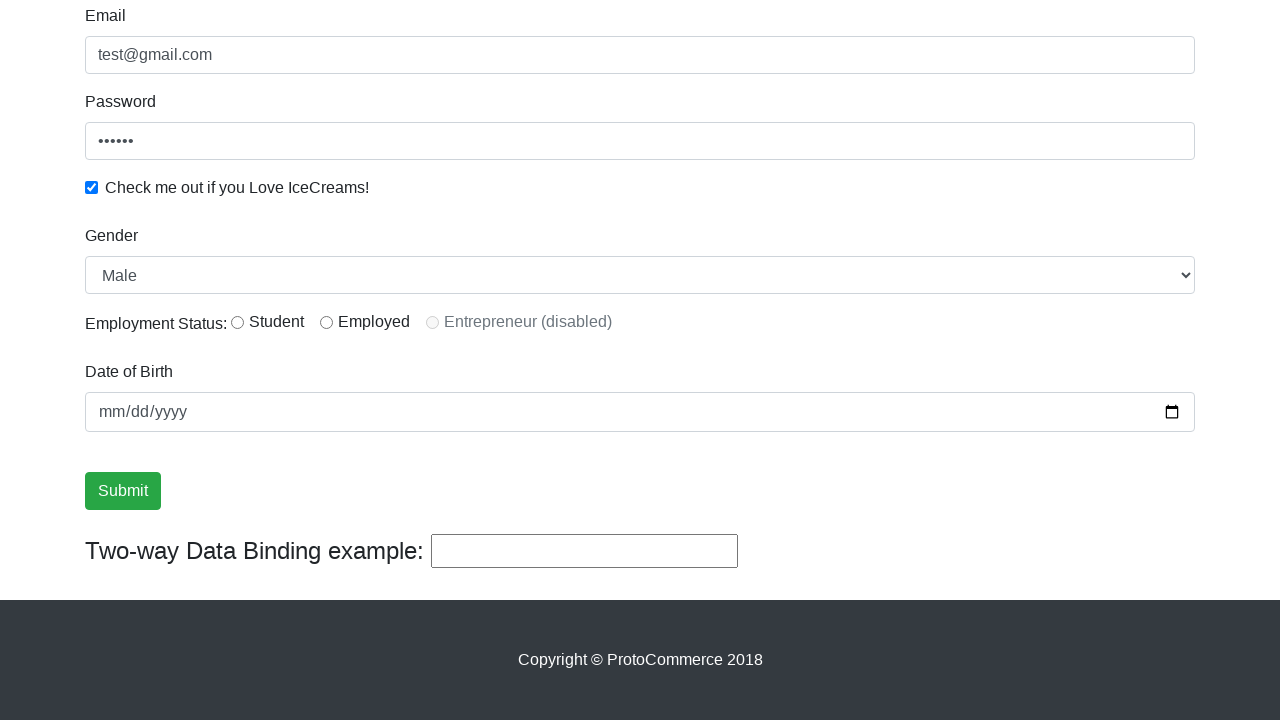

Selected radio button option at (238, 322) on #inlineRadio1
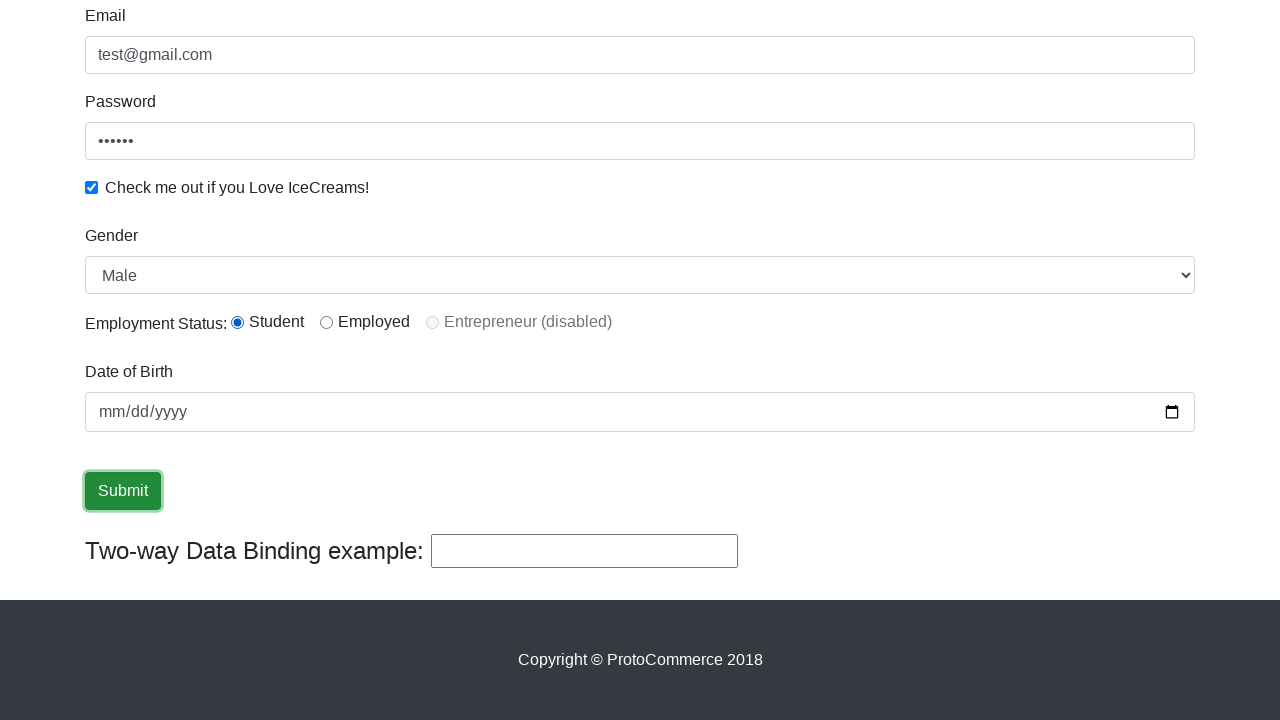

Success message alert appeared
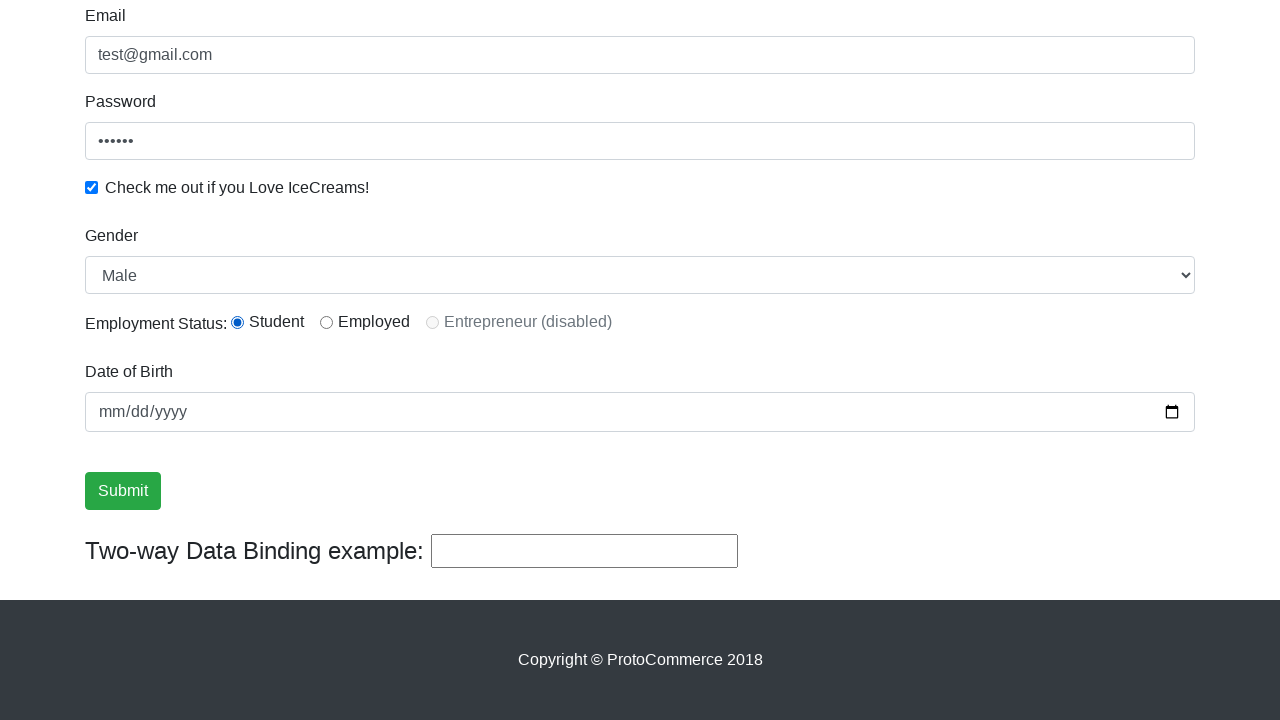

Verified success message contains 'Success' text
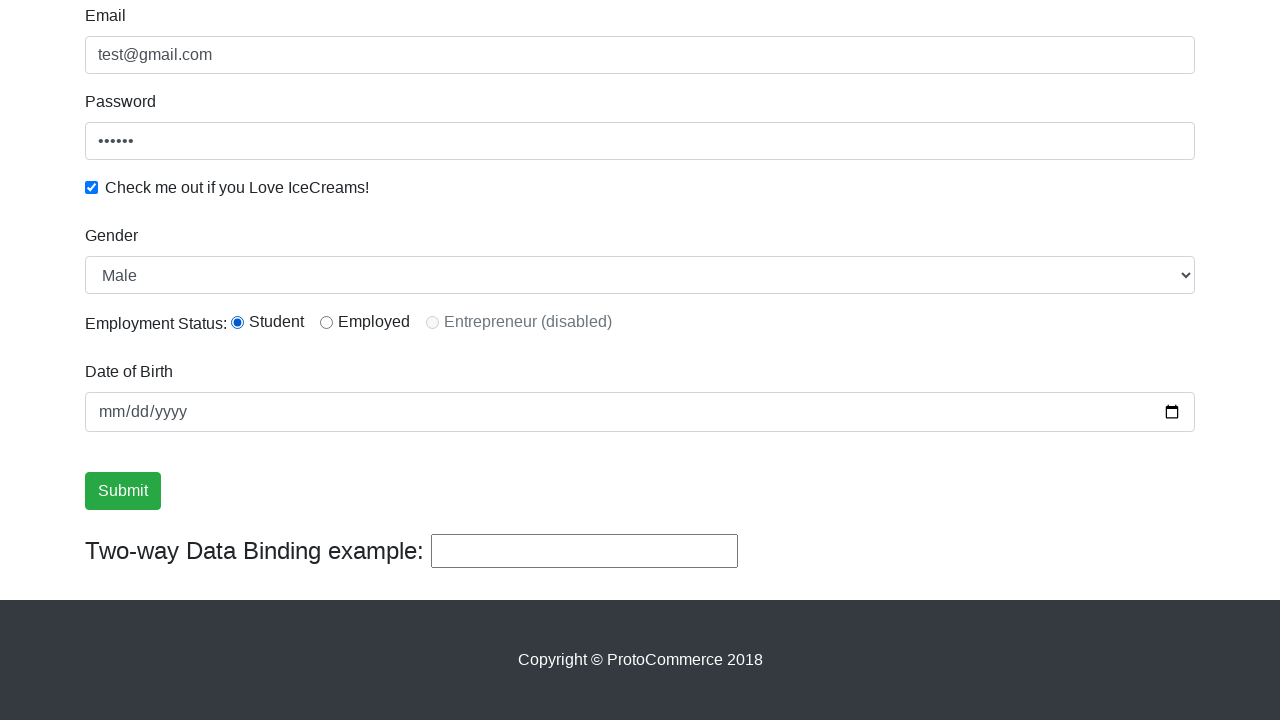

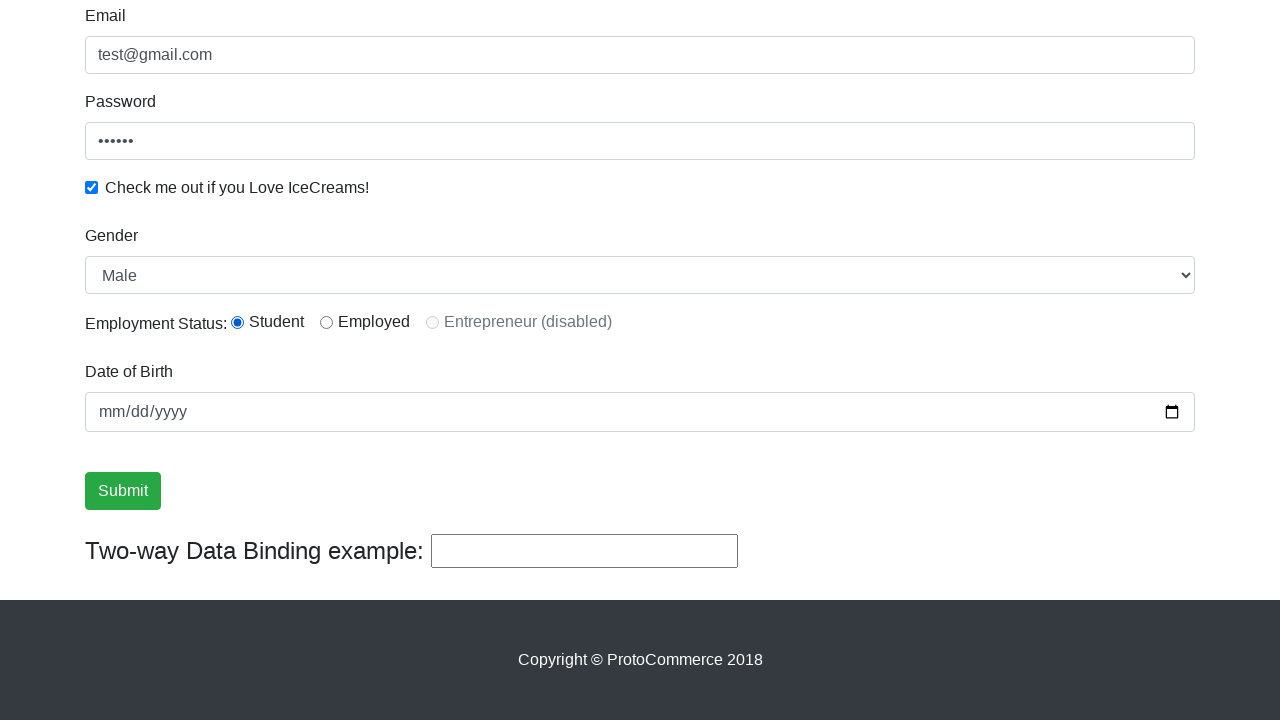